Tests clicking a generate button and then clicking a sibling div element after a number div

Starting URL: https://obstaclecourse.tricentis.com/Obstacles/30034

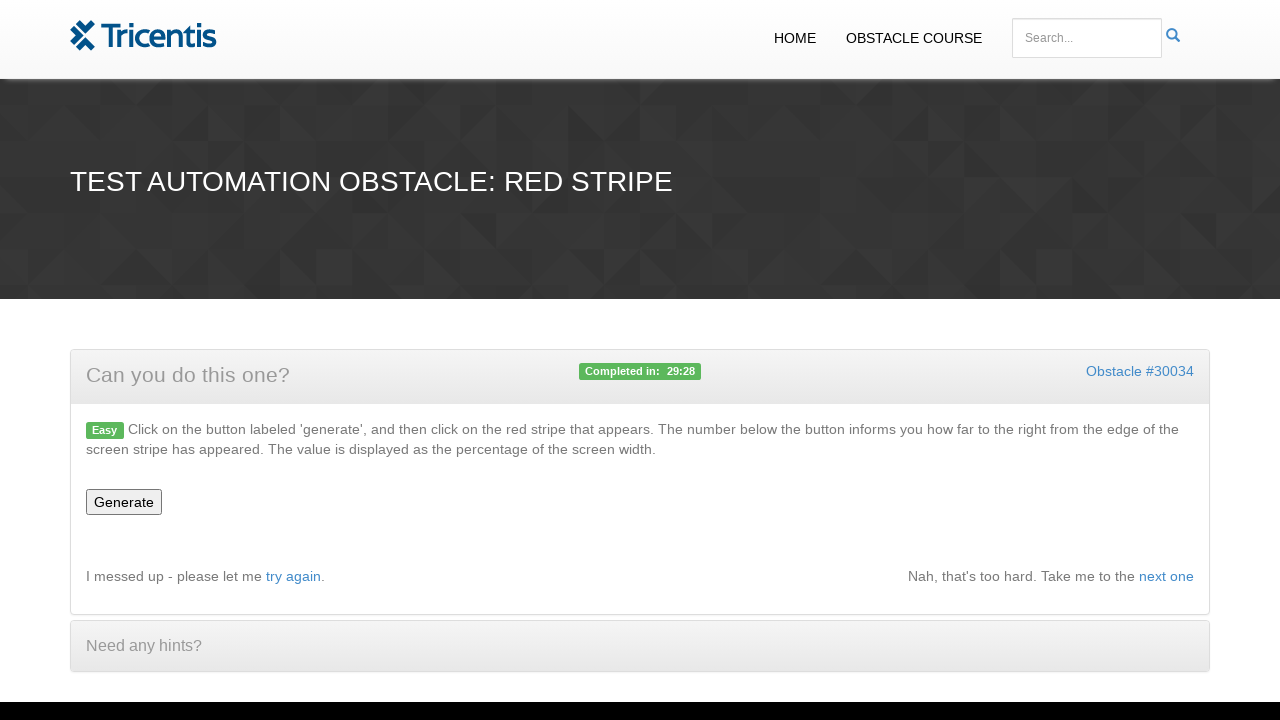

Clicked the generate button at (124, 502) on #generate
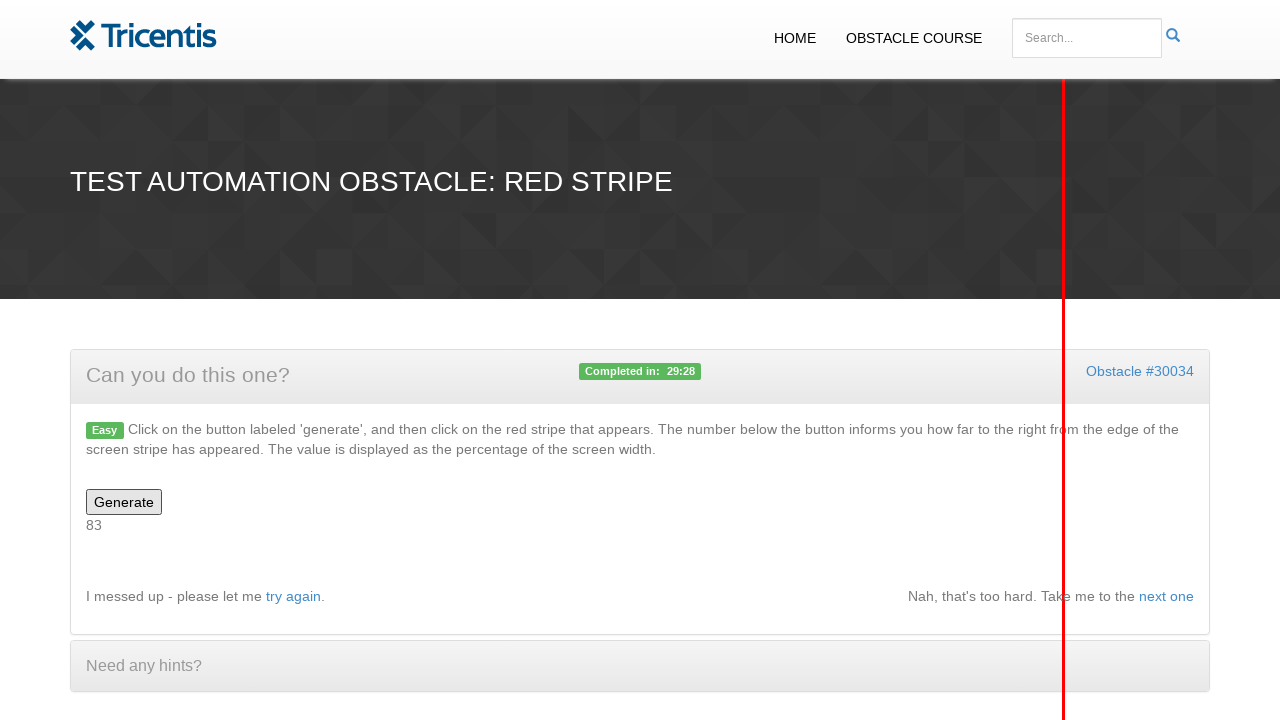

Clicked the sibling div element after the number div at (1064, 360) on xpath=//div[@id='number']/following-sibling::div
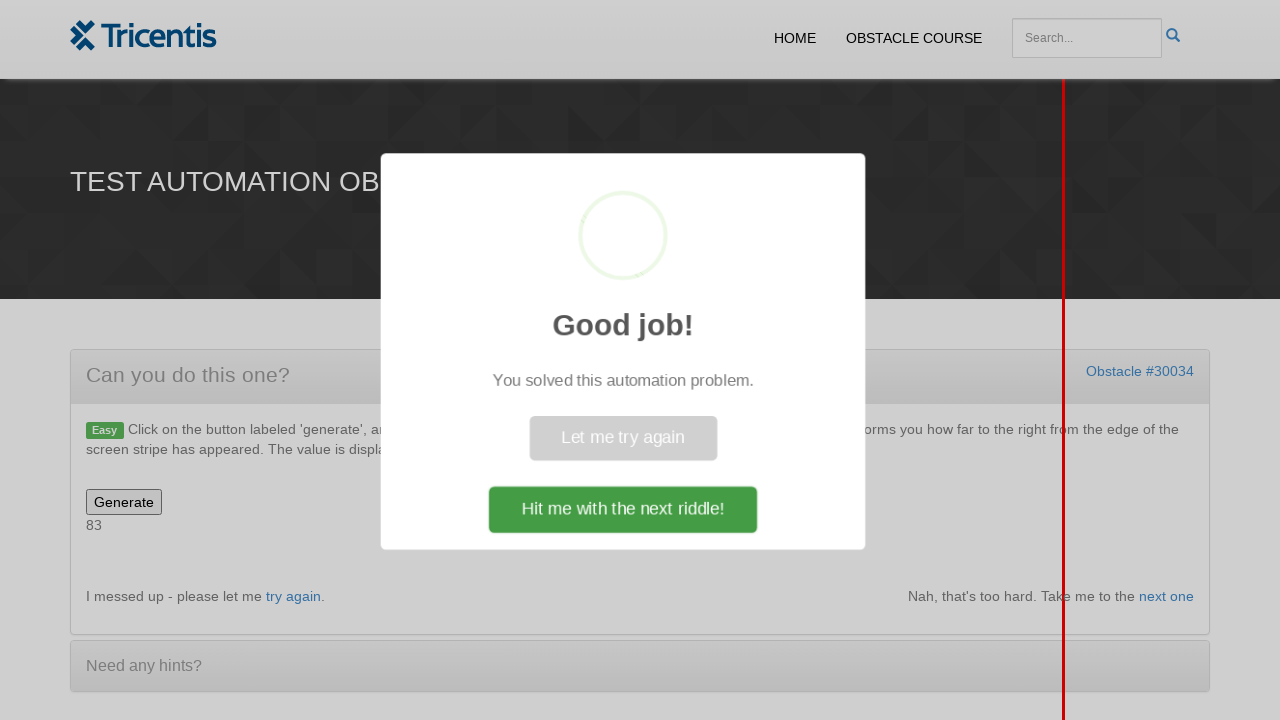

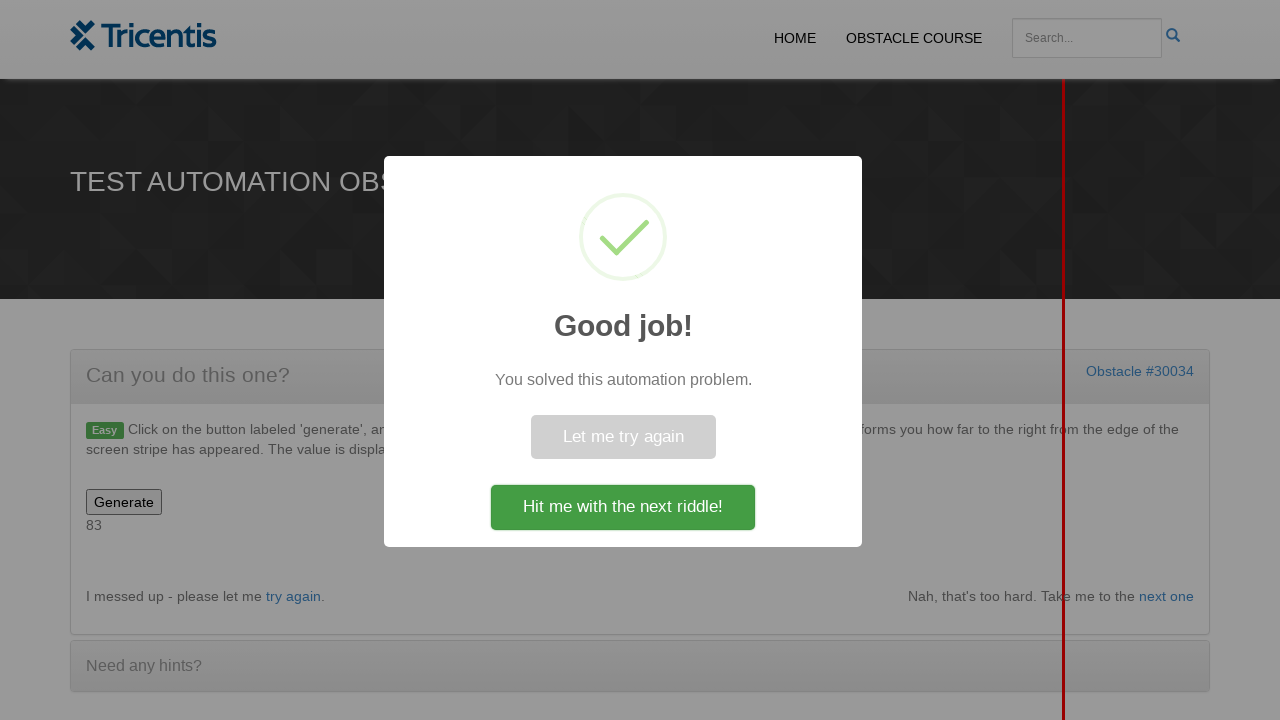